Tests navigation through the Shifting Content section by clicking on menu links and verifying the menu elements are present on the page

Starting URL: https://the-internet.herokuapp.com/

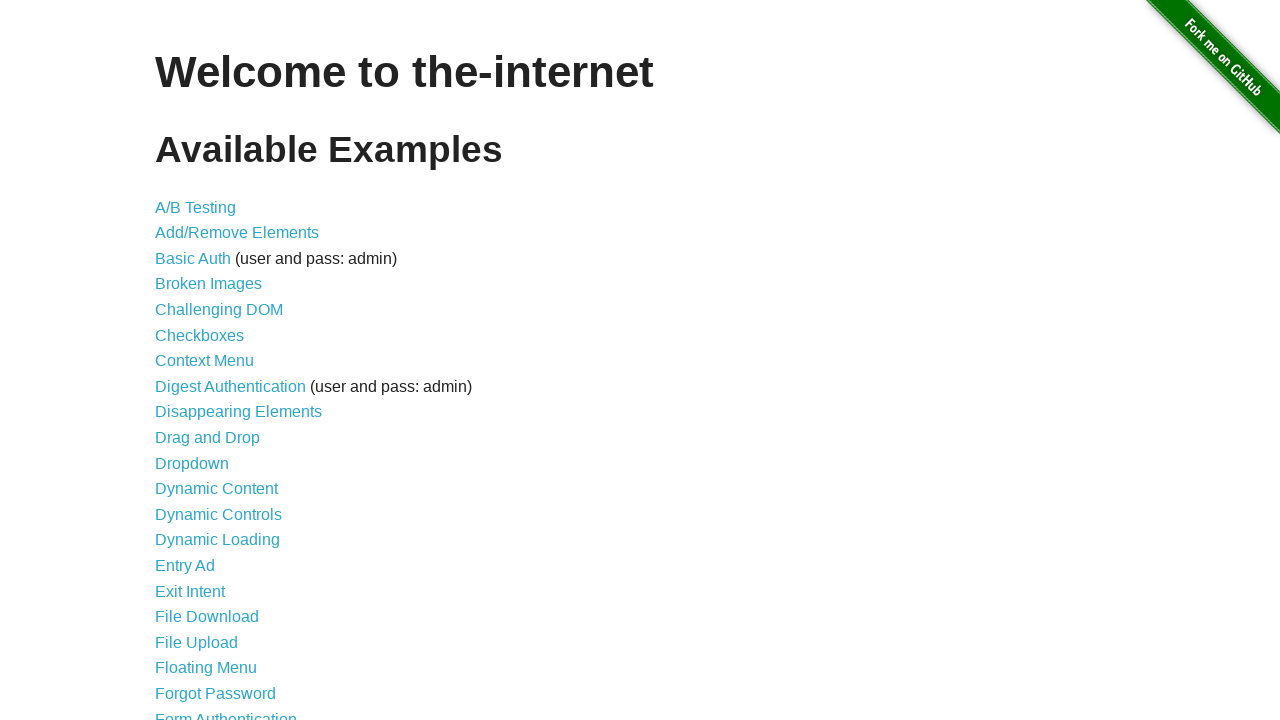

Clicked on 'Shifting Content' link at (212, 523) on text=Shifting Content
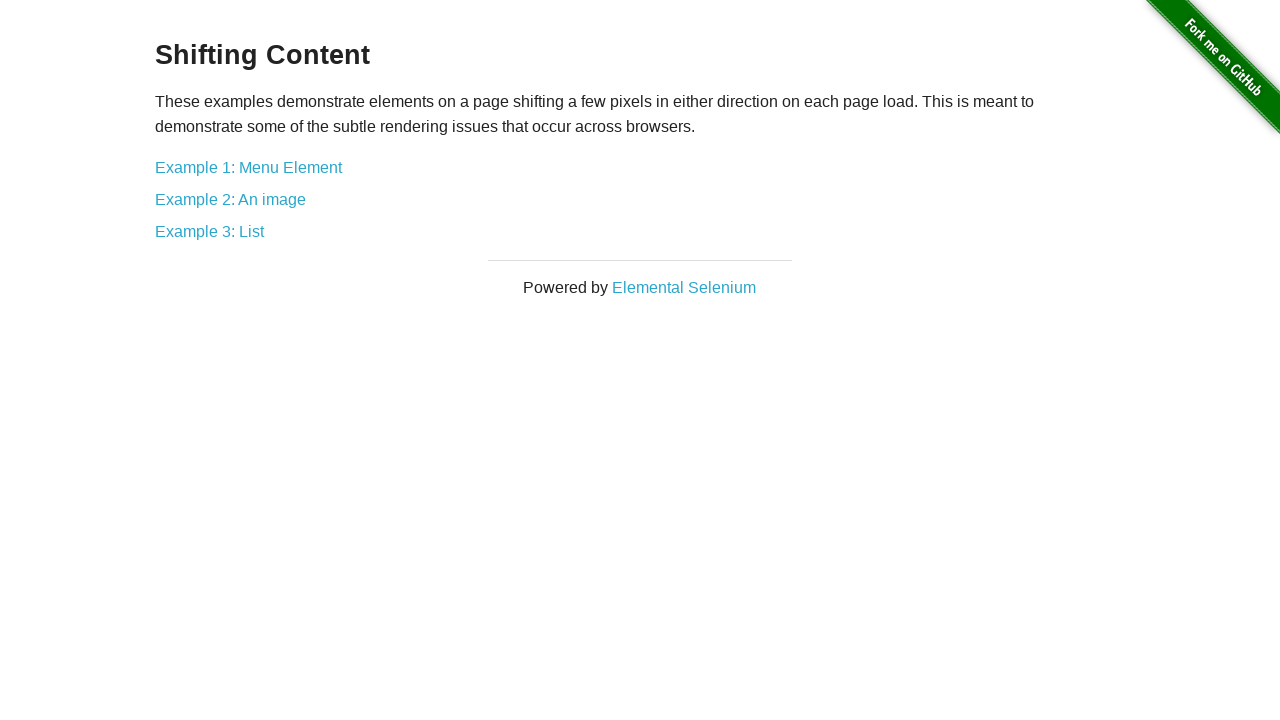

Clicked on 'Example 1: Menu Element' link at (248, 167) on text=Example 1: Menu Element
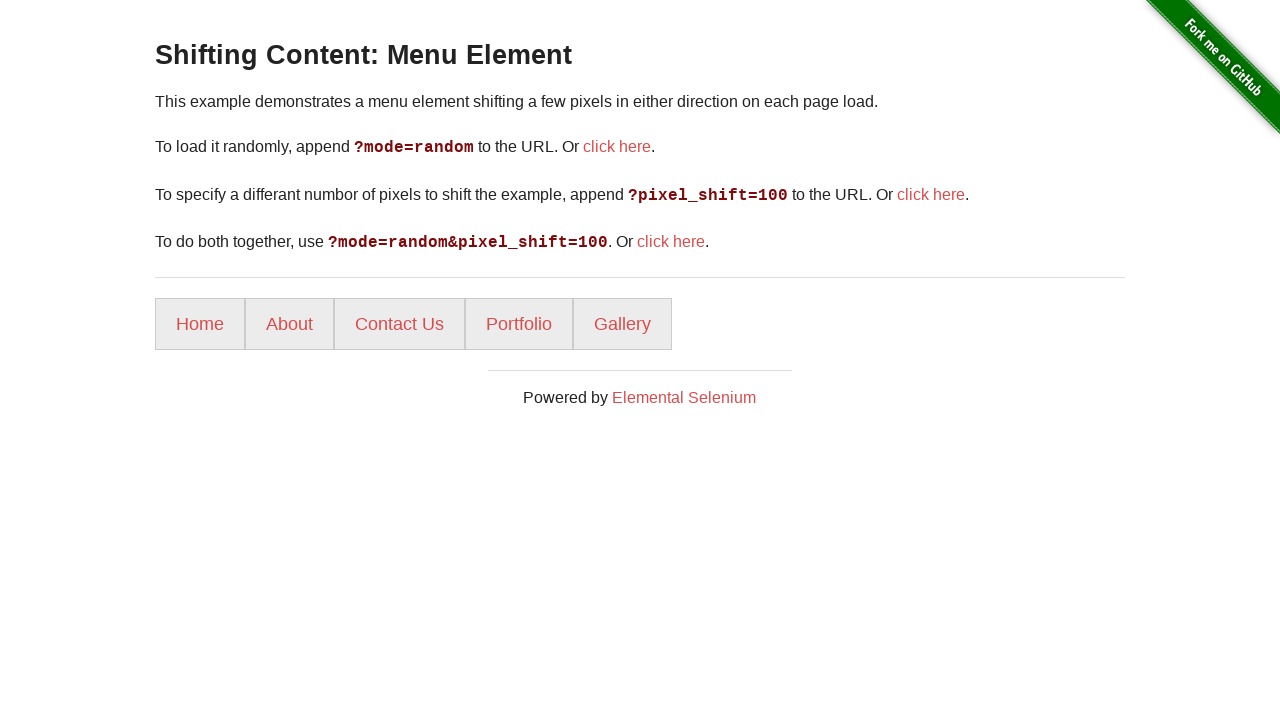

Menu list items loaded and verified on page
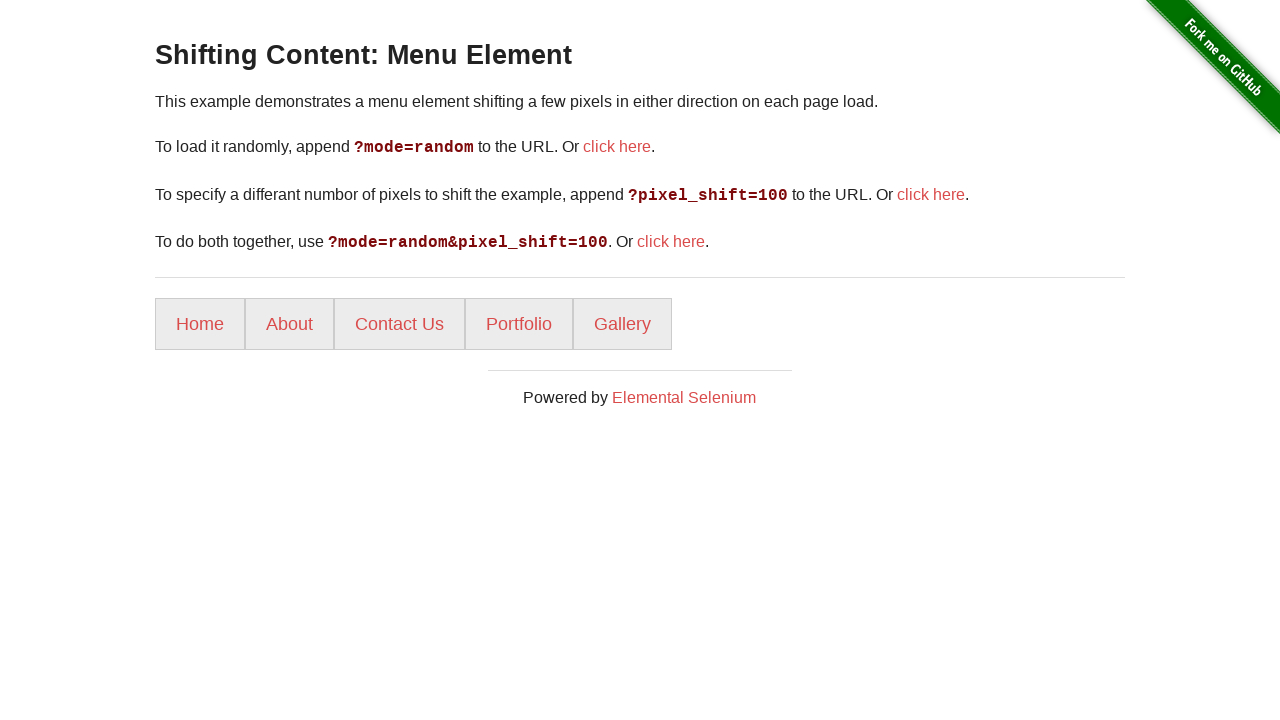

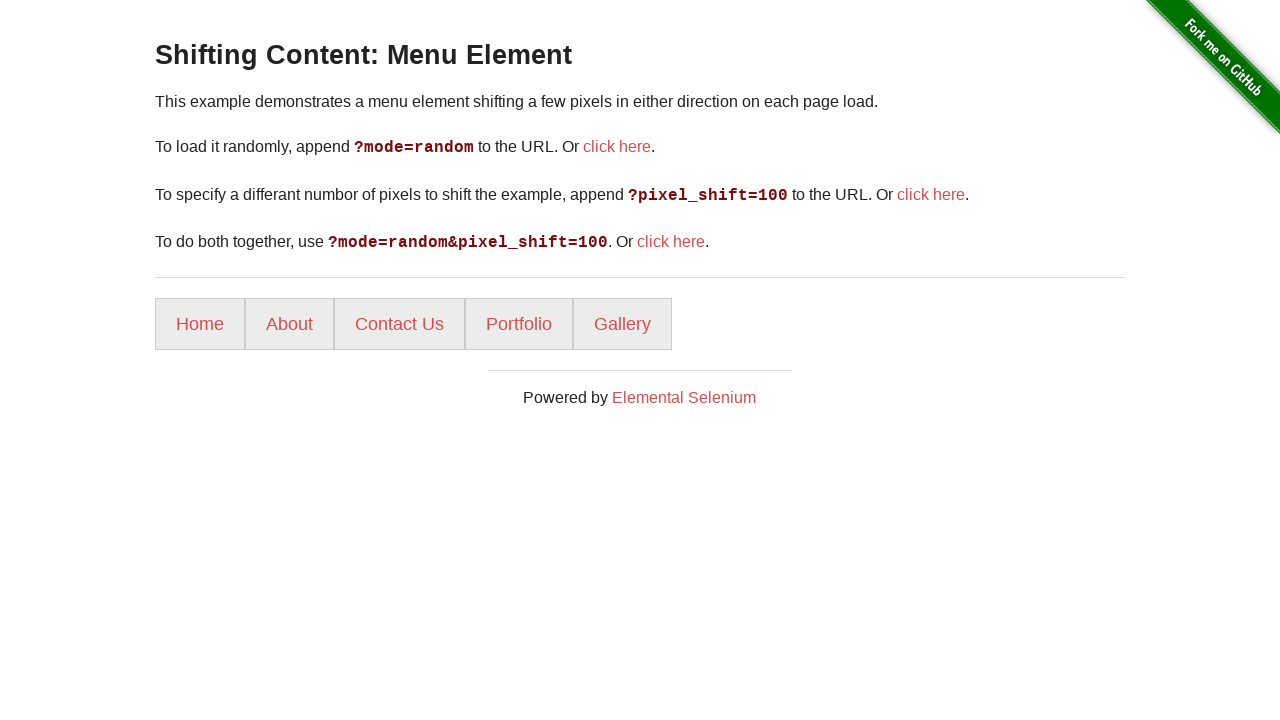